Tests context menu functionality by right-clicking on an element, selecting the "Copy" option from the context menu, and accepting the resulting alert dialog

Starting URL: https://swisnl.github.io/jQuery-contextMenu/demo.html

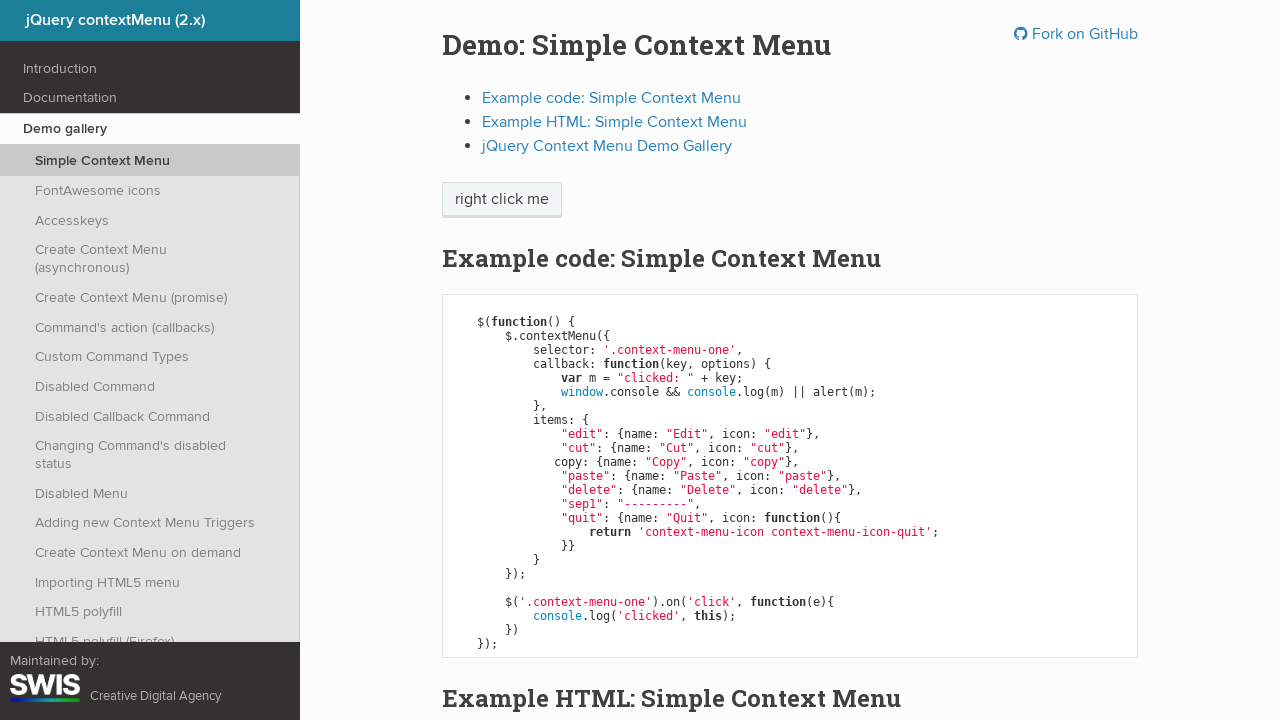

Right-clicked on 'right click me' button to open context menu at (502, 200) on //span[text()='right click me']
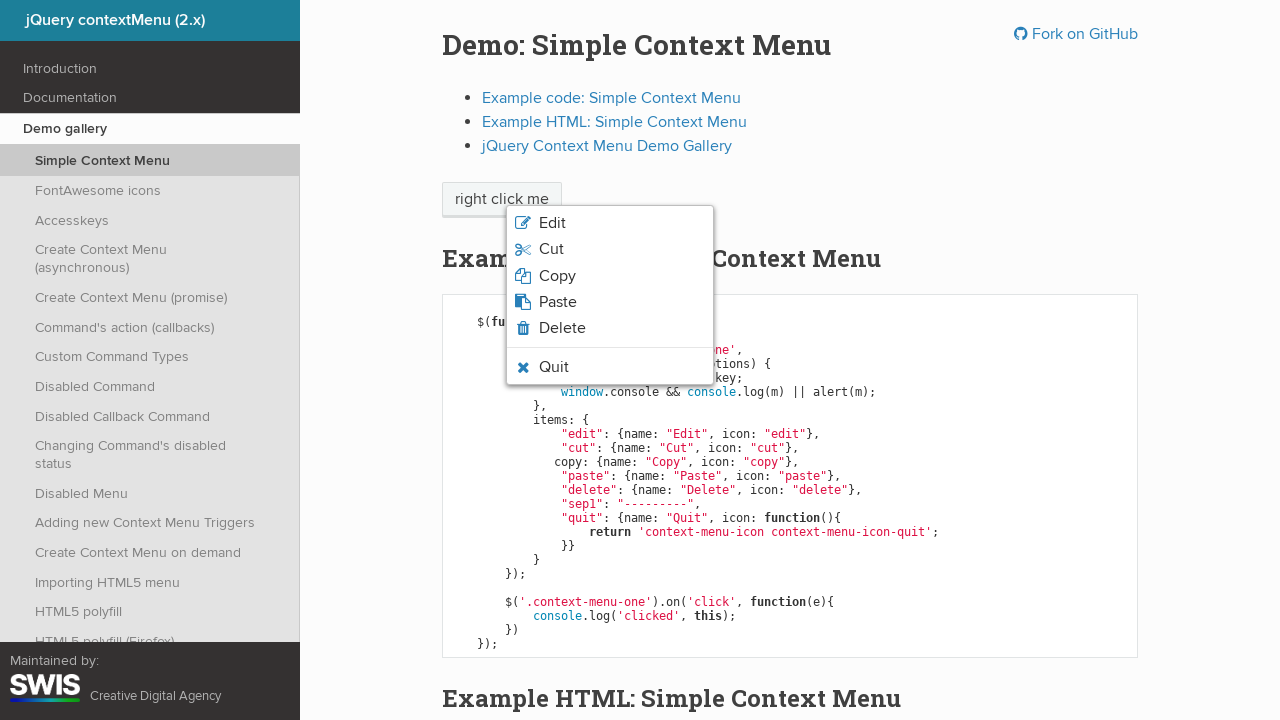

Clicked 'Copy' option from context menu at (557, 276) on xpath=//span[text()='Copy']
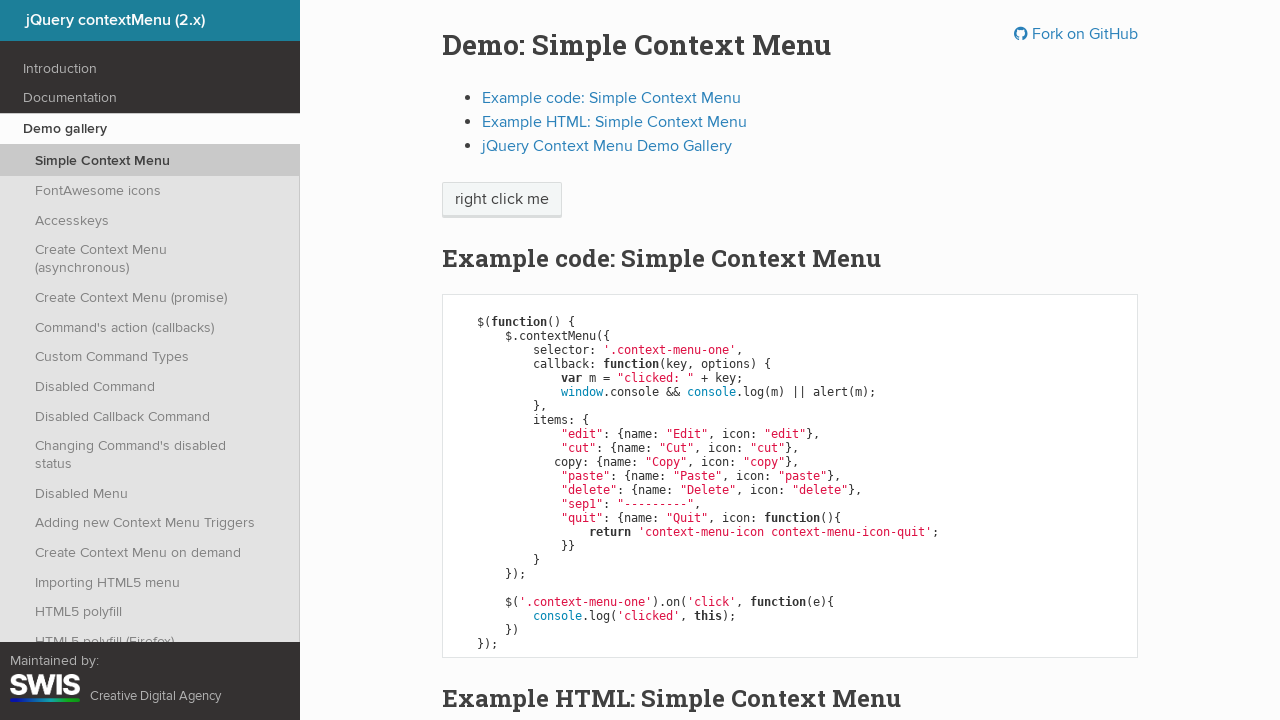

Registered dialog handler to accept alert
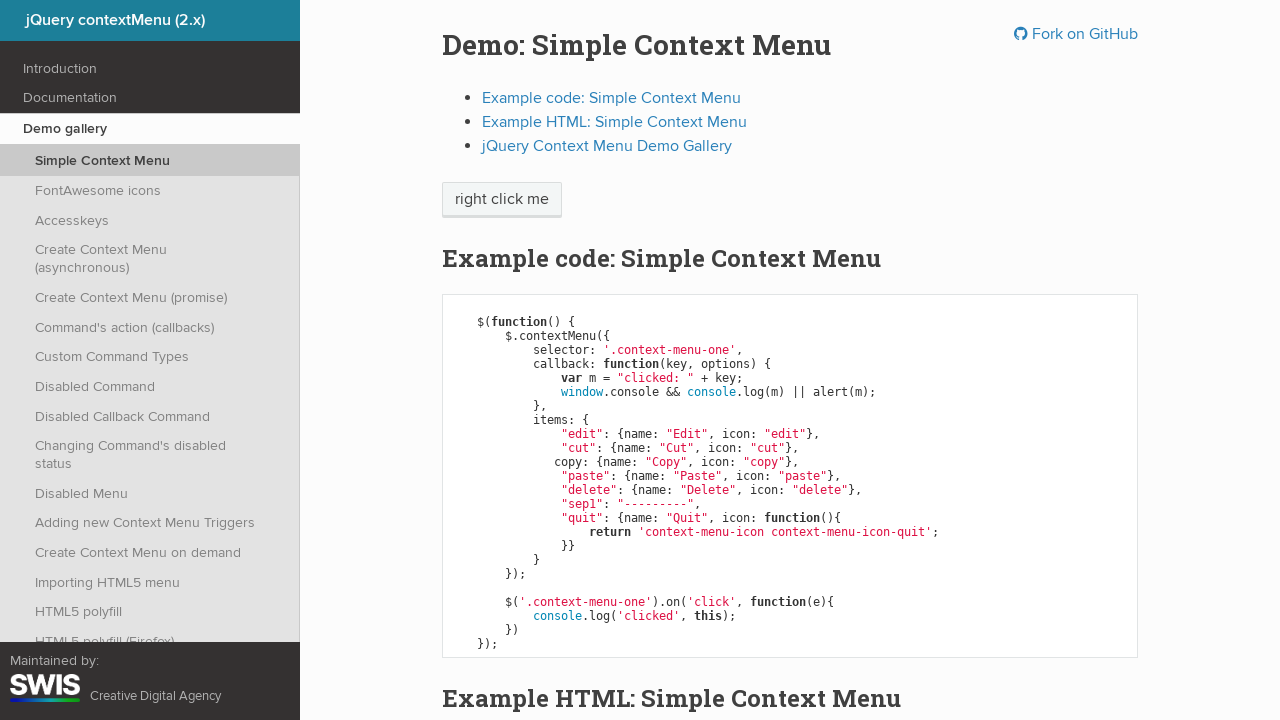

Waited for alert dialog to appear and be handled
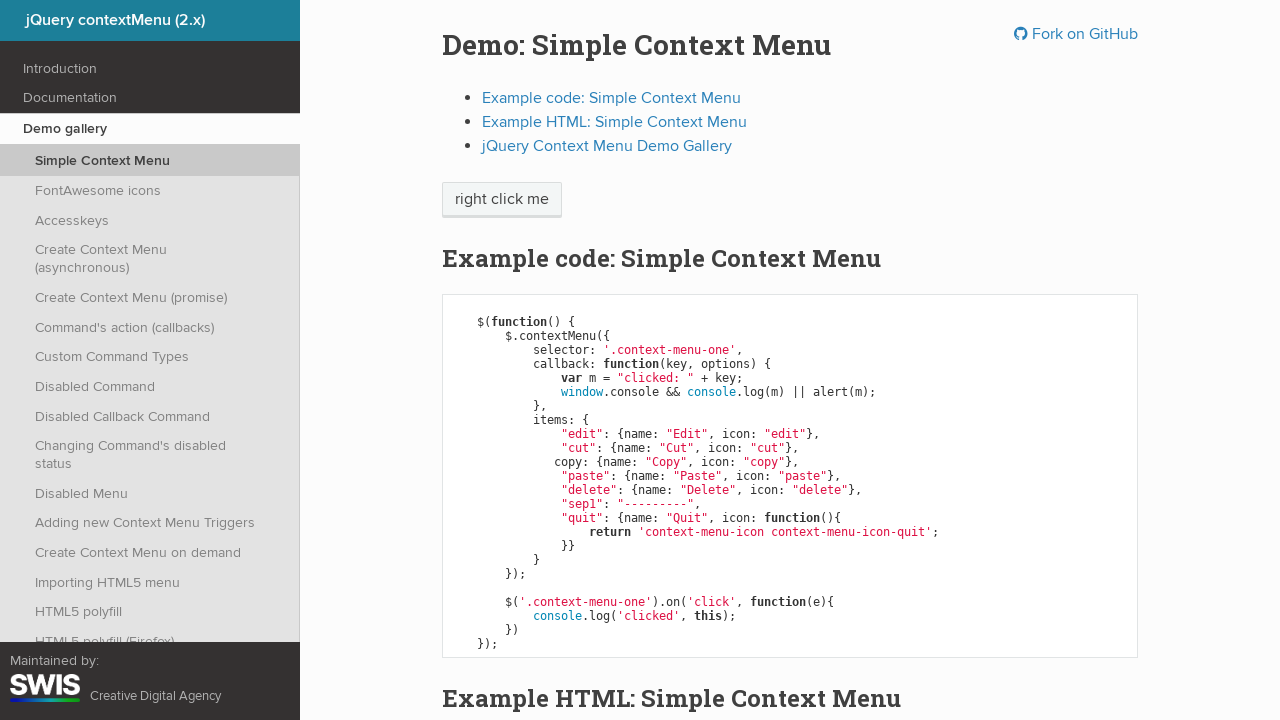

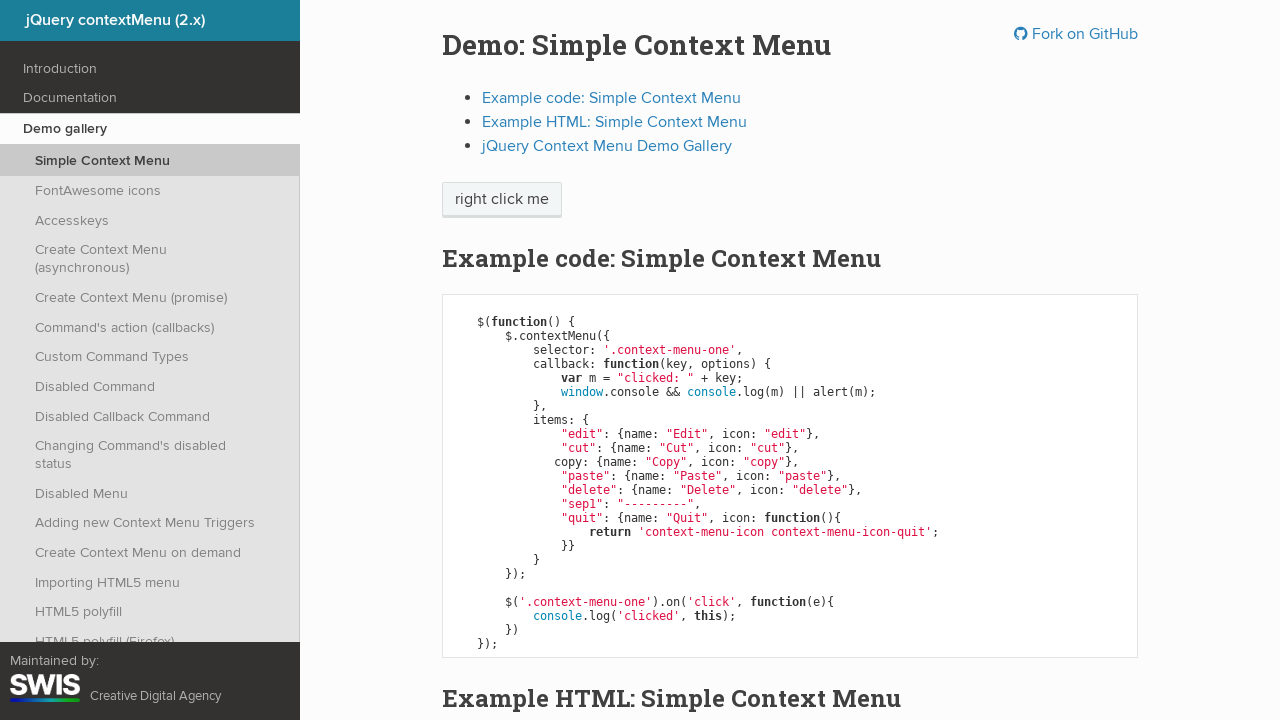